Tests drag and drop functionality on jQuery UI demo page by dragging an element and dropping it onto a target area

Starting URL: https://jqueryui.com/droppable/

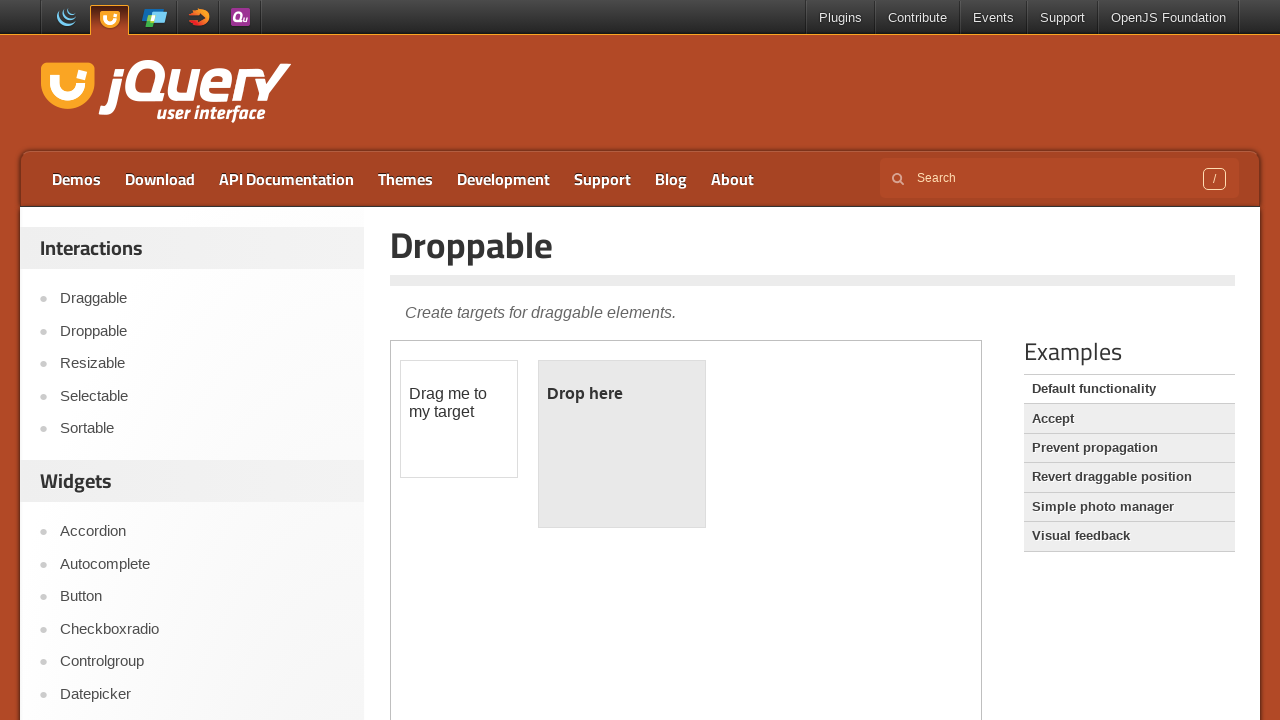

Retrieved all page frames
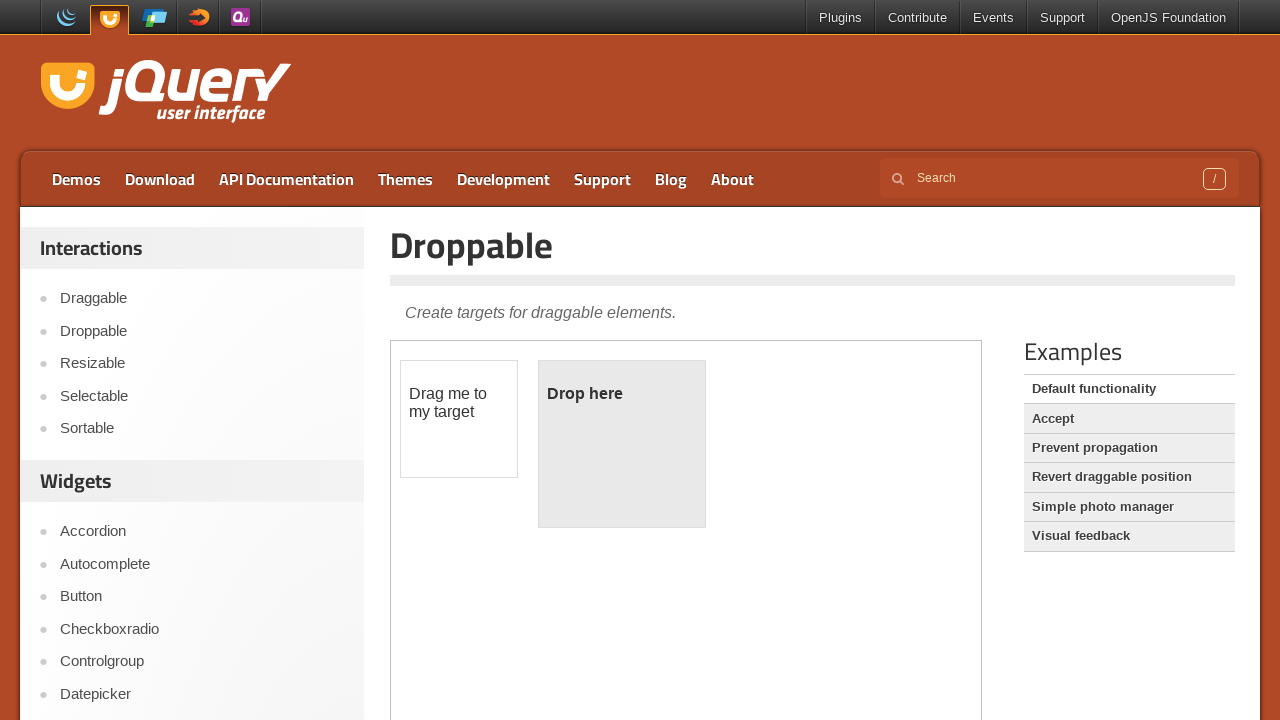

Found iframe containing draggable element
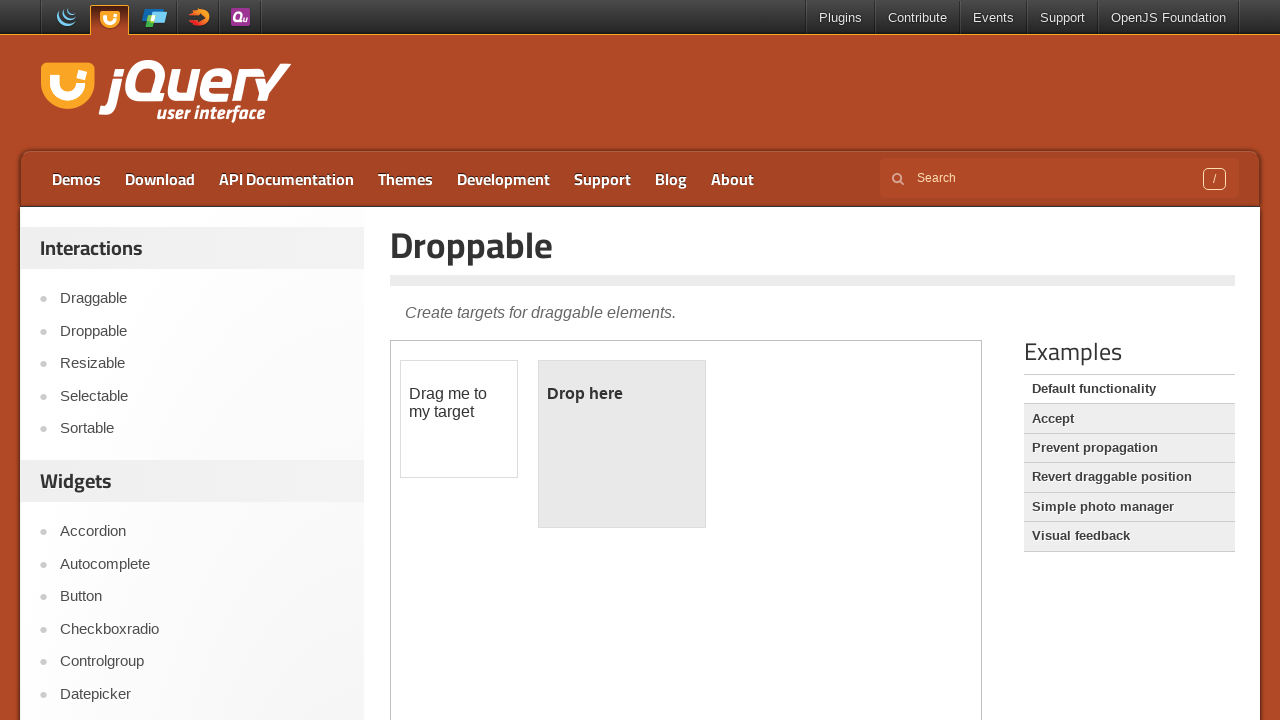

Located draggable element with id 'draggable'
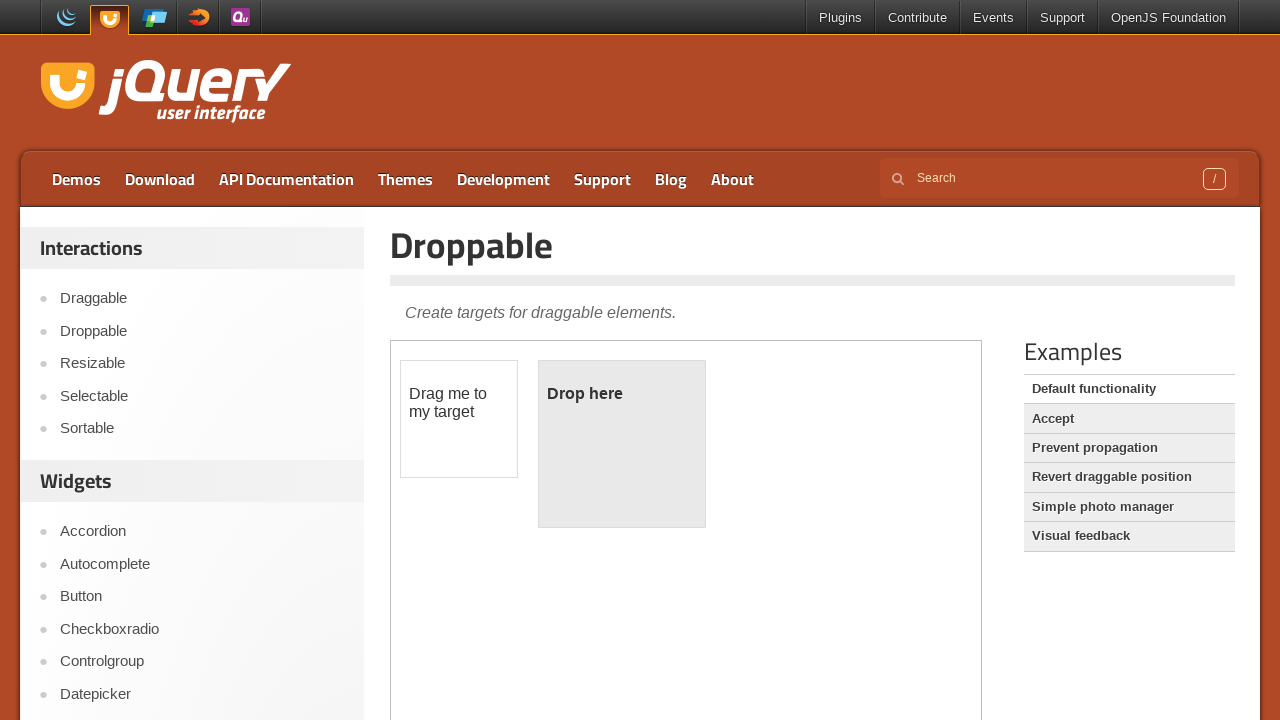

Located droppable target element with id 'droppable'
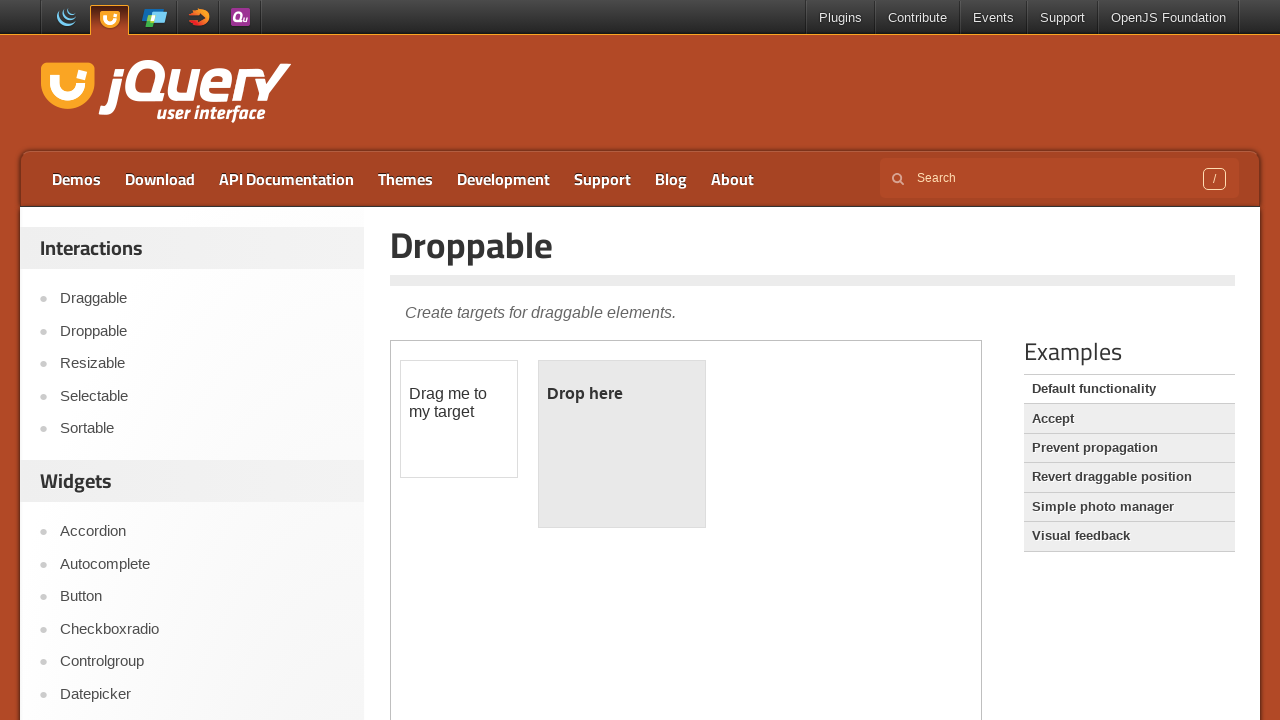

Dragged element onto droppable target area at (622, 444)
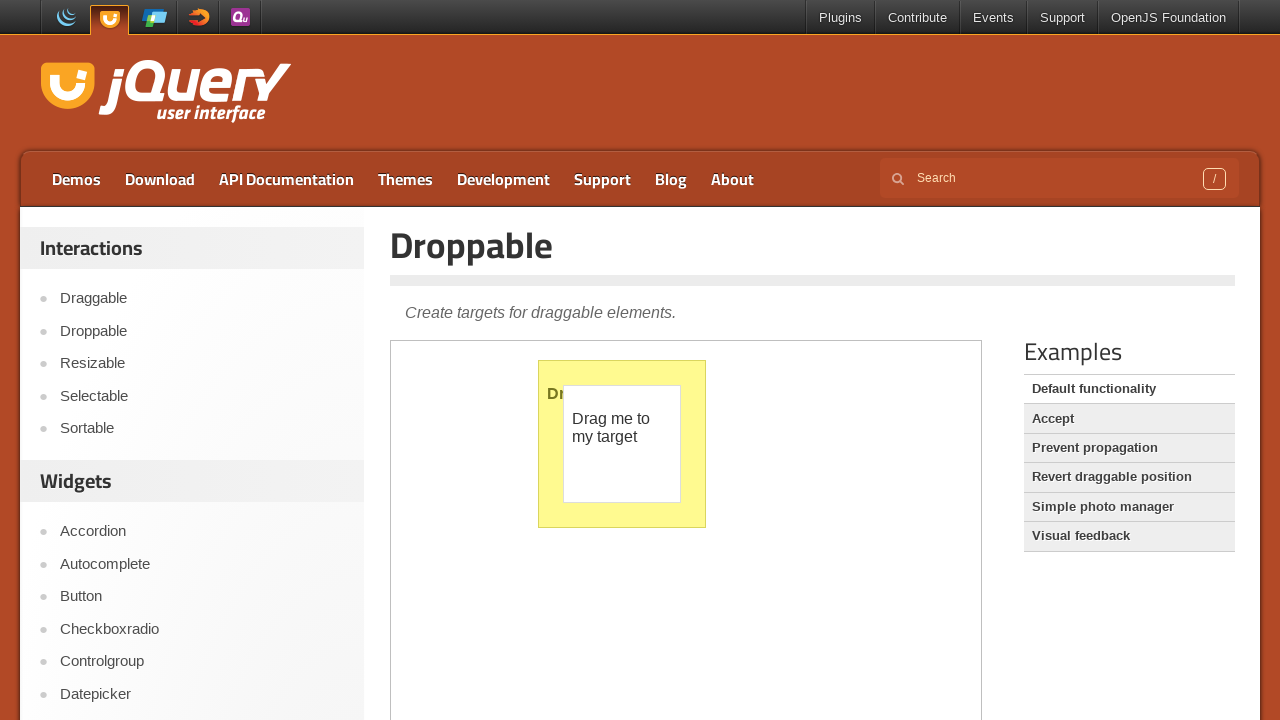

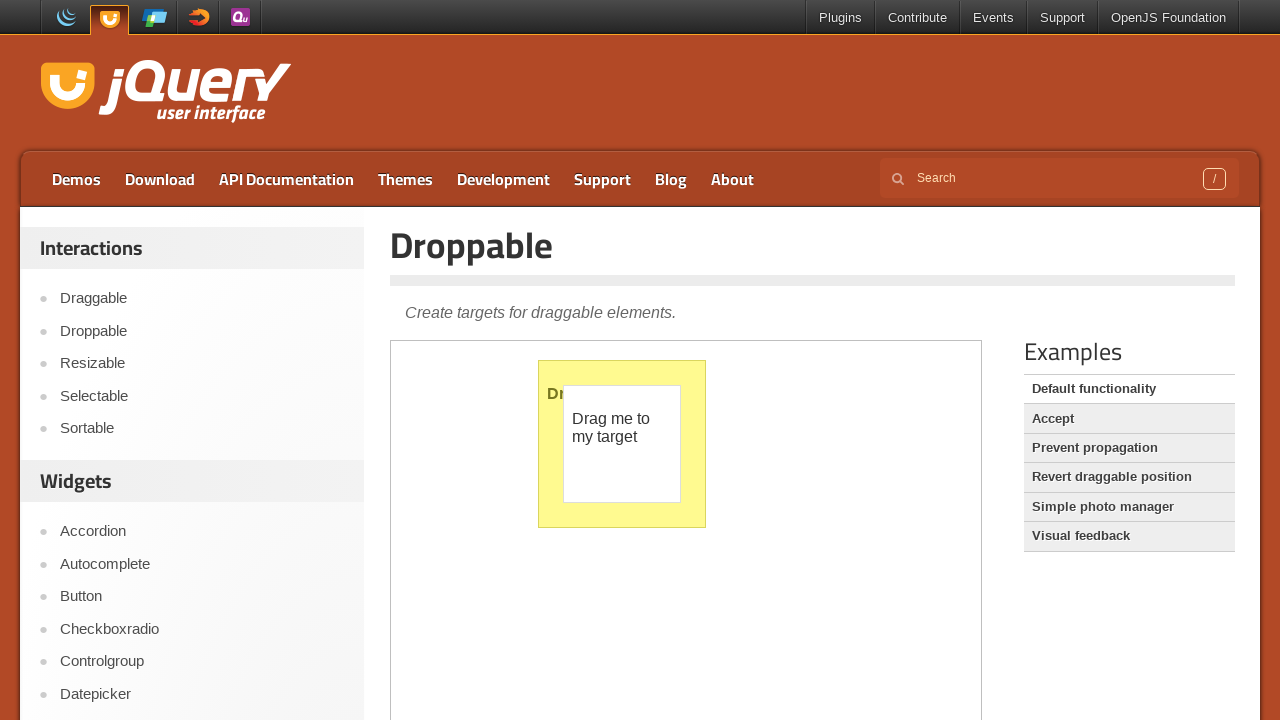